Tests drag and drop functionality within an iframe on jQuery UI demo page, then navigates back to main page and clicks a link

Starting URL: https://jqueryui.com/droppable/

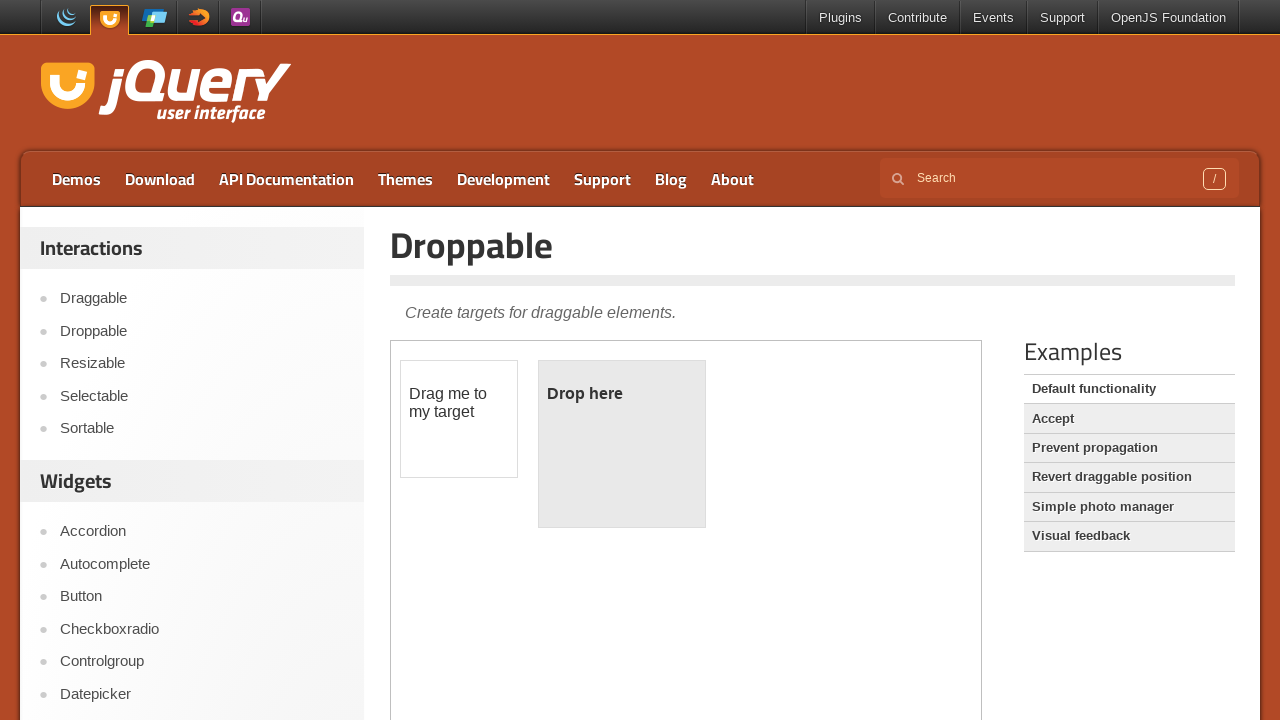

Located the first iframe containing the drag and drop demo
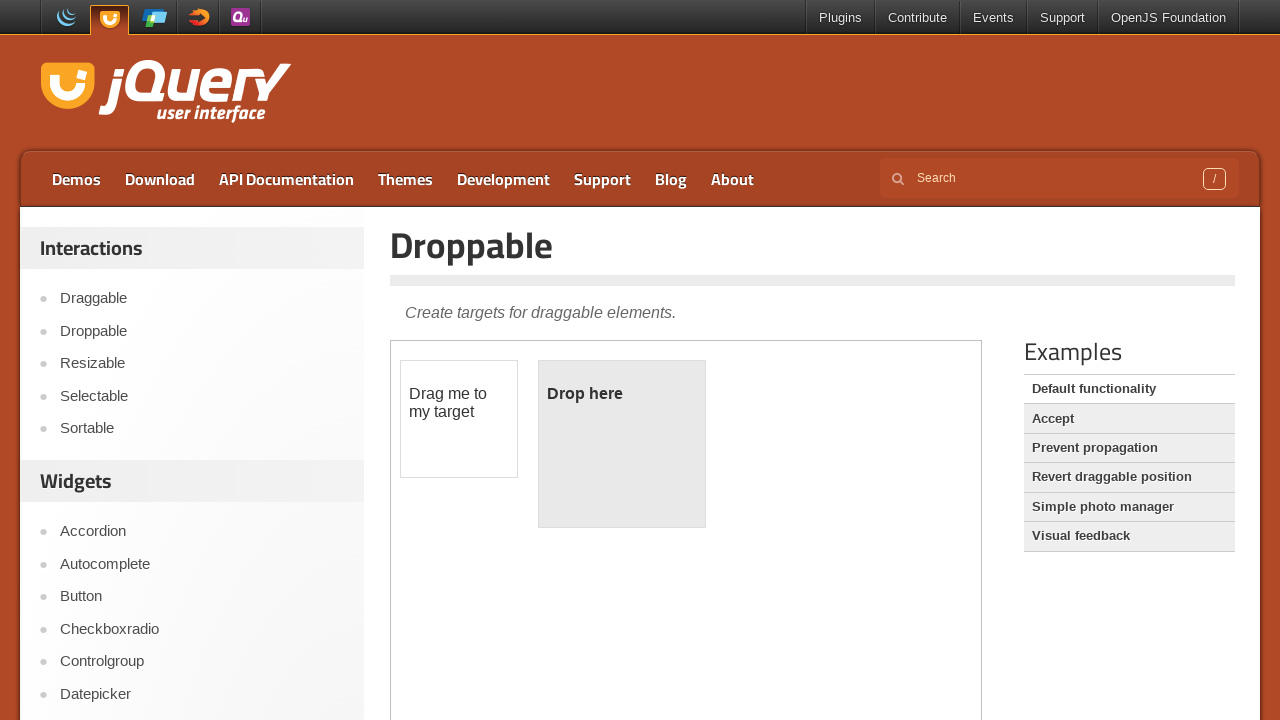

Located draggable element within iframe
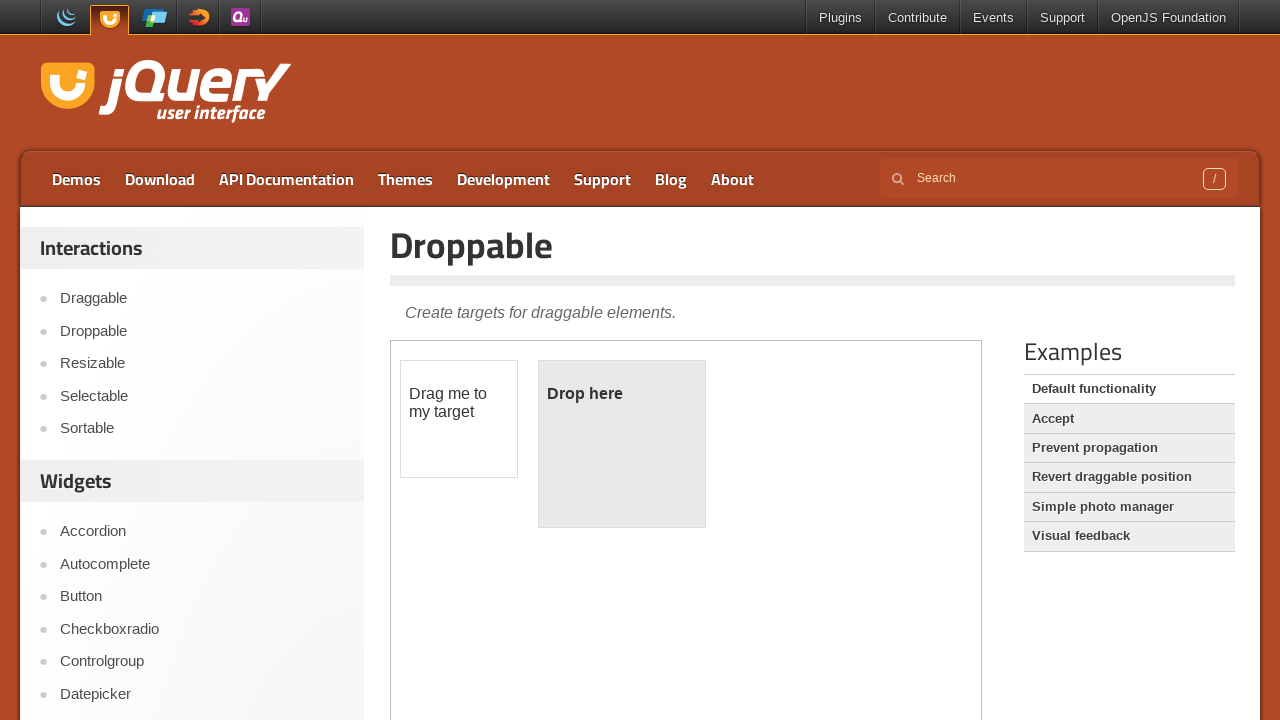

Located droppable element within iframe
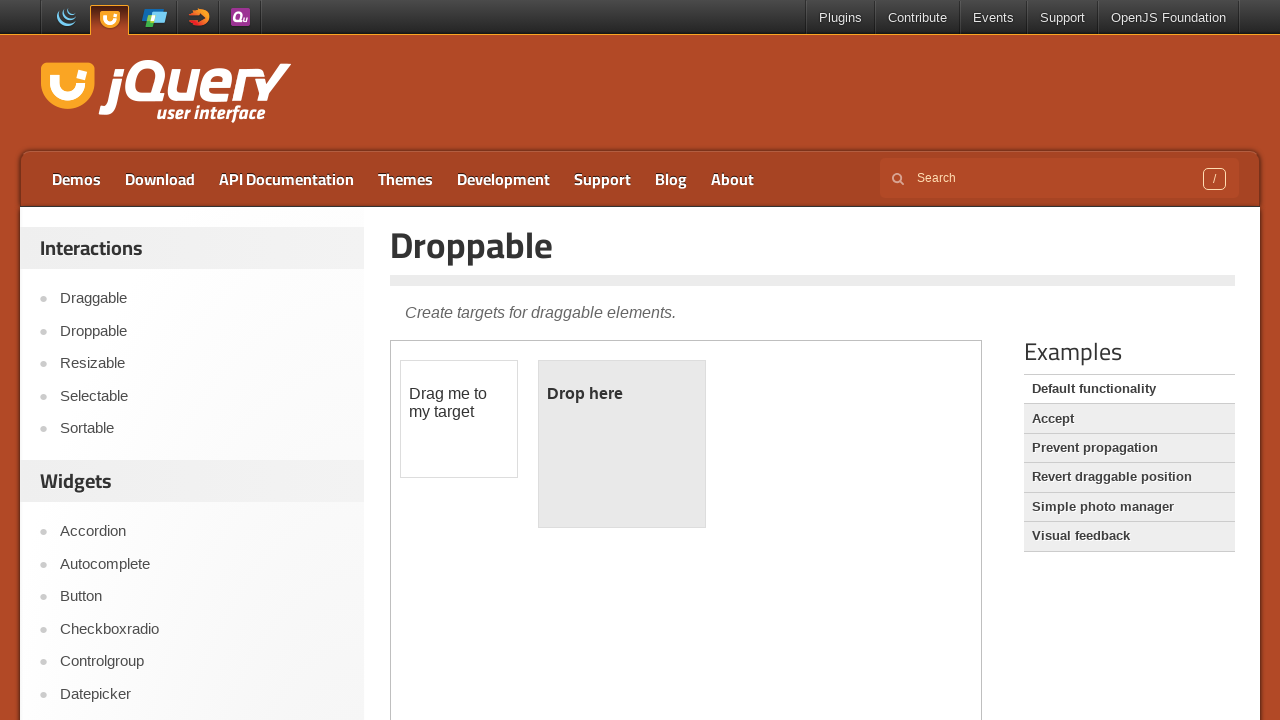

Performed drag and drop operation from draggable to droppable element at (622, 444)
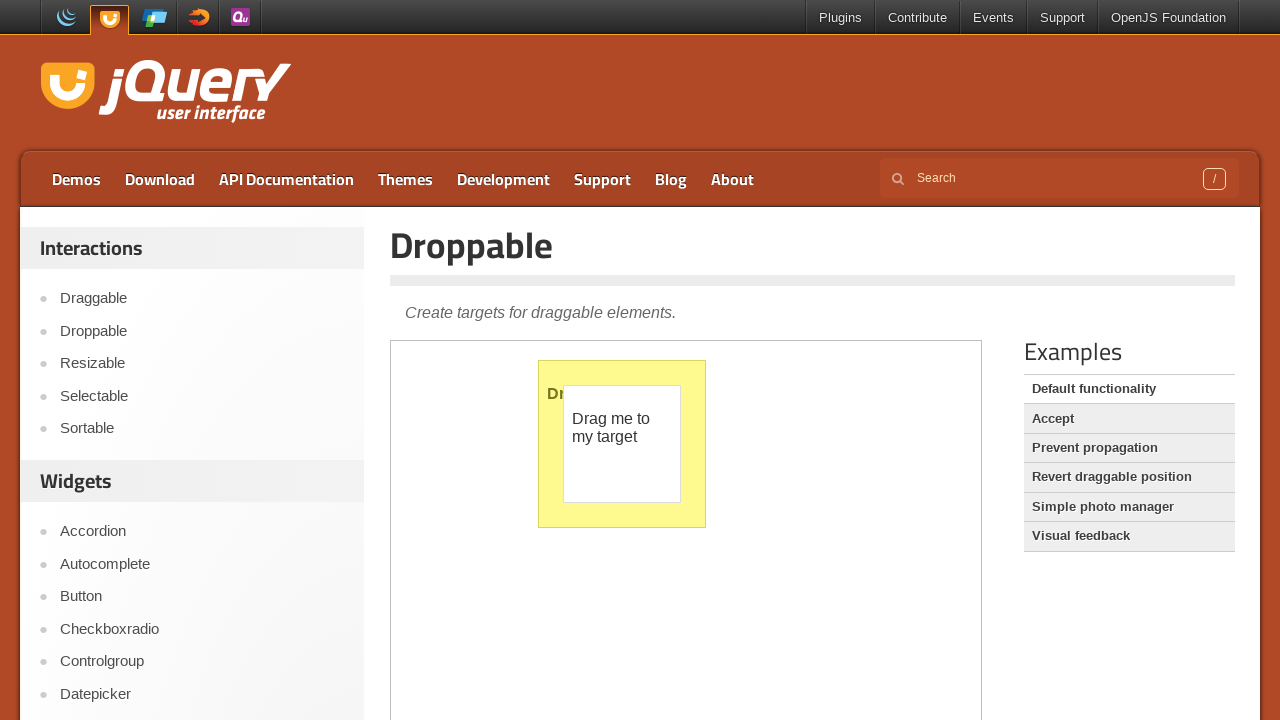

Clicked Development link on main page at (504, 179) on text=Development
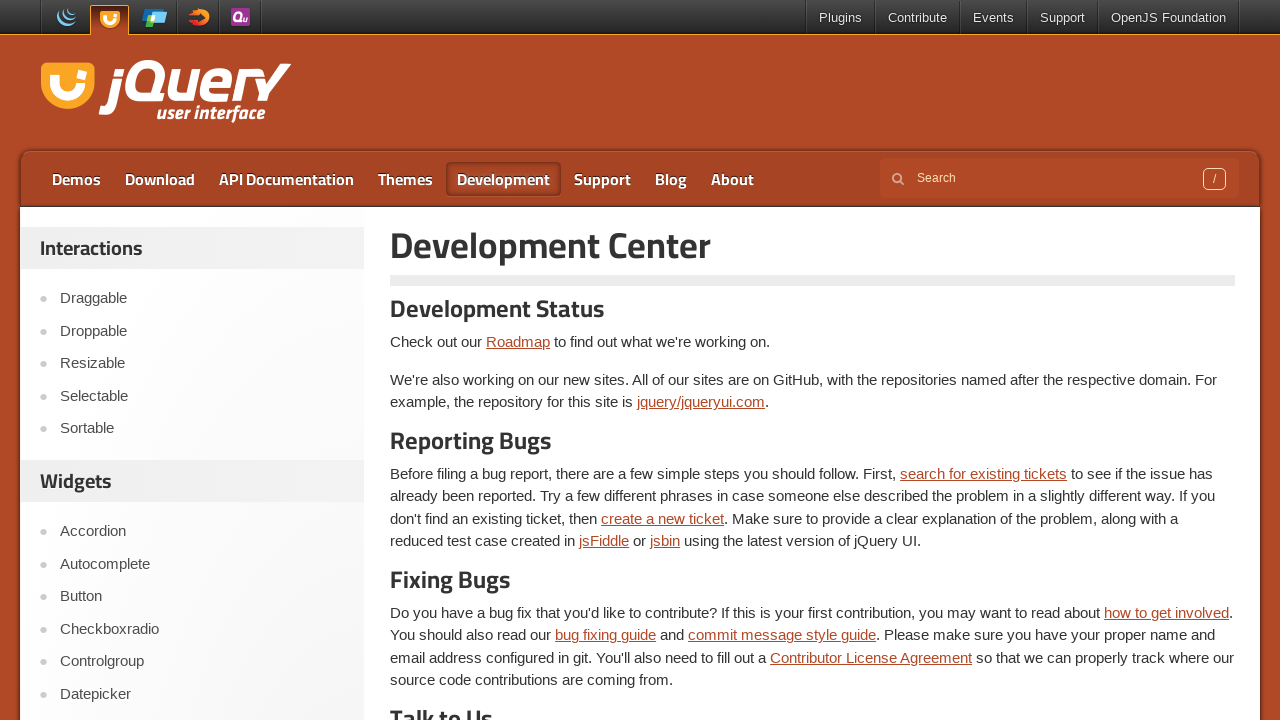

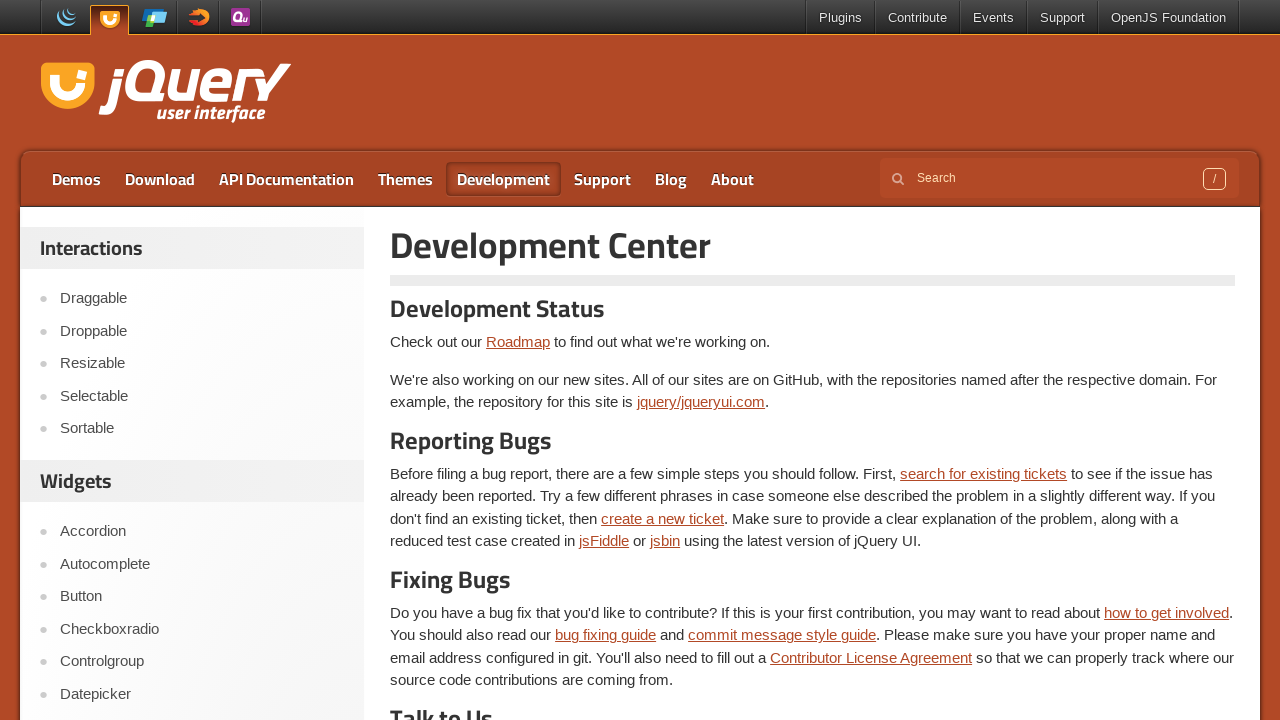